Tests an Angular practice form by checking a checkbox, selecting radio button and dropdown options, filling a password field, submitting the form, then navigating to a shop page and interacting with a product card.

Starting URL: https://rahulshettyacademy.com/angularpractice/

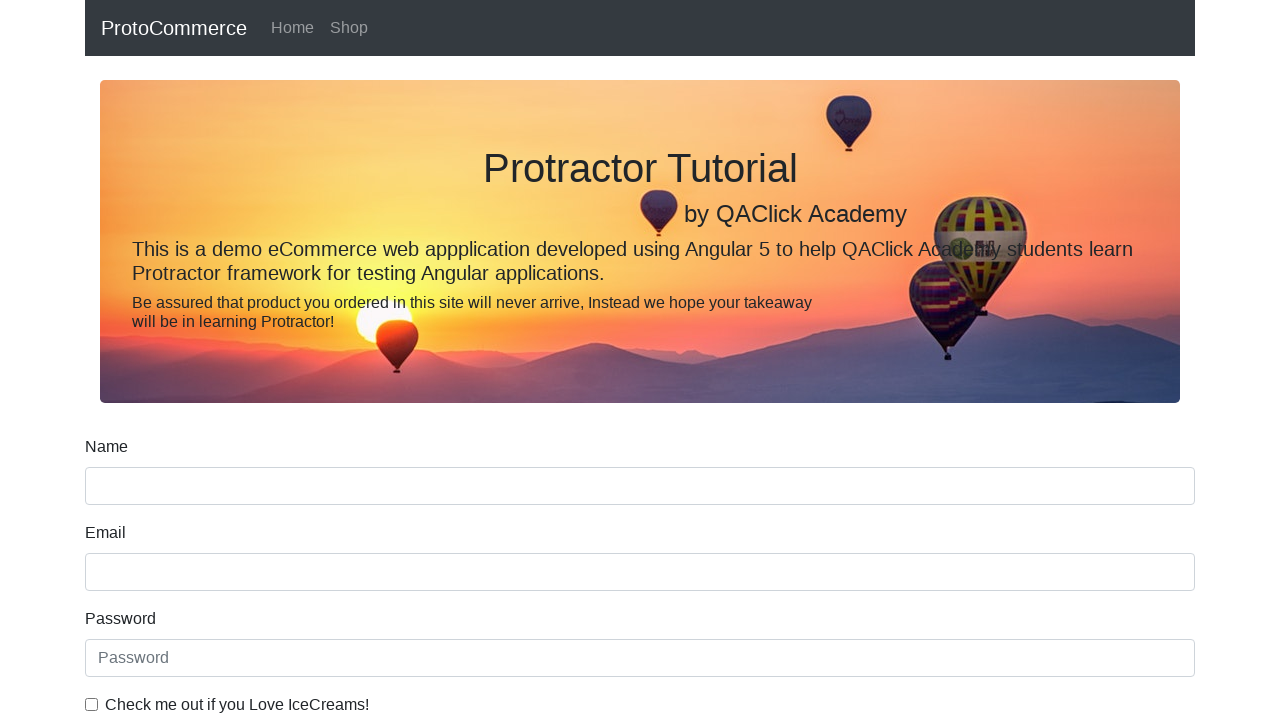

Clicked ice cream checkbox at (92, 704) on internal:label="Check me out if you Love IceCreams!"i
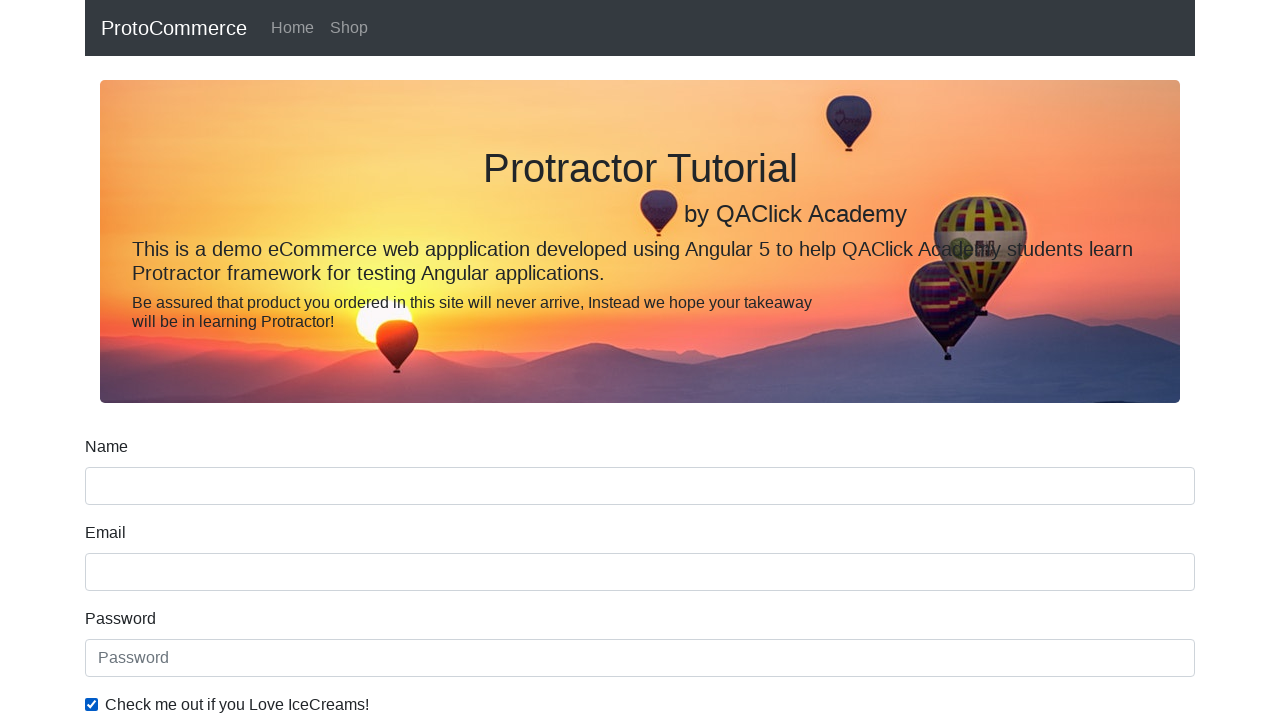

Selected 'Employed' radio button at (326, 360) on internal:label="Employed"i
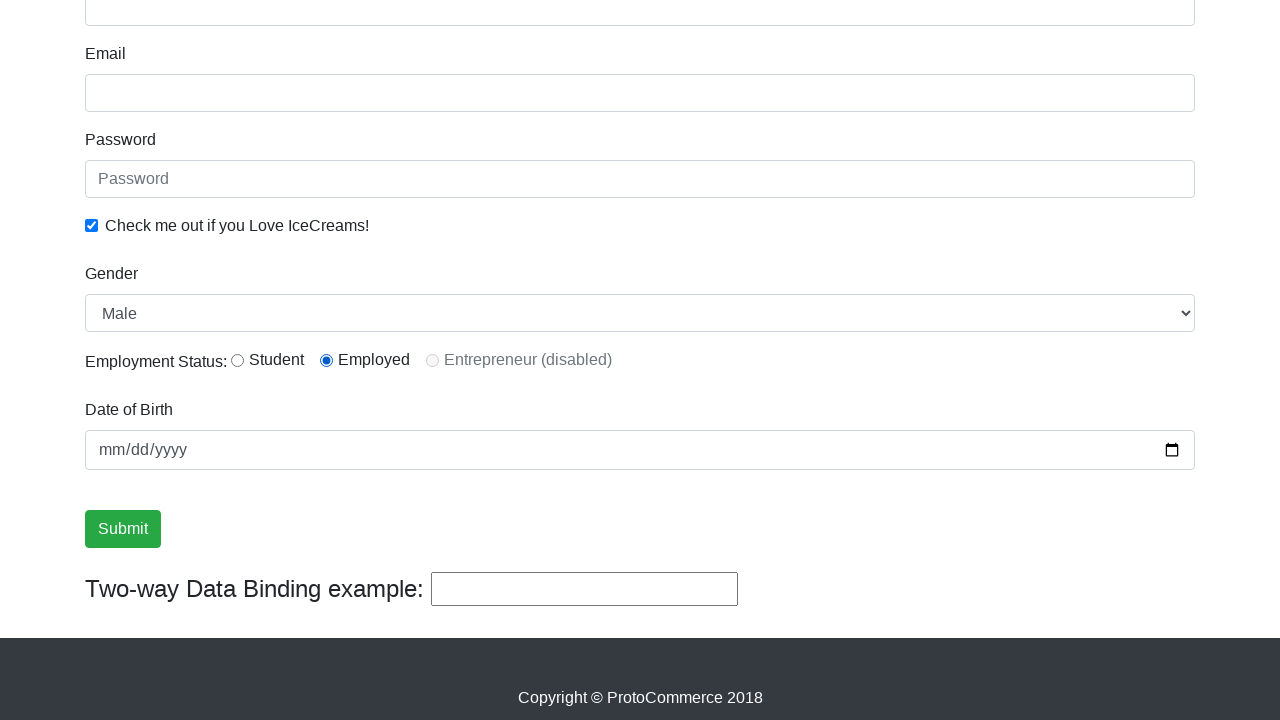

Selected 'Female' from Gender dropdown on internal:label="Gender"i
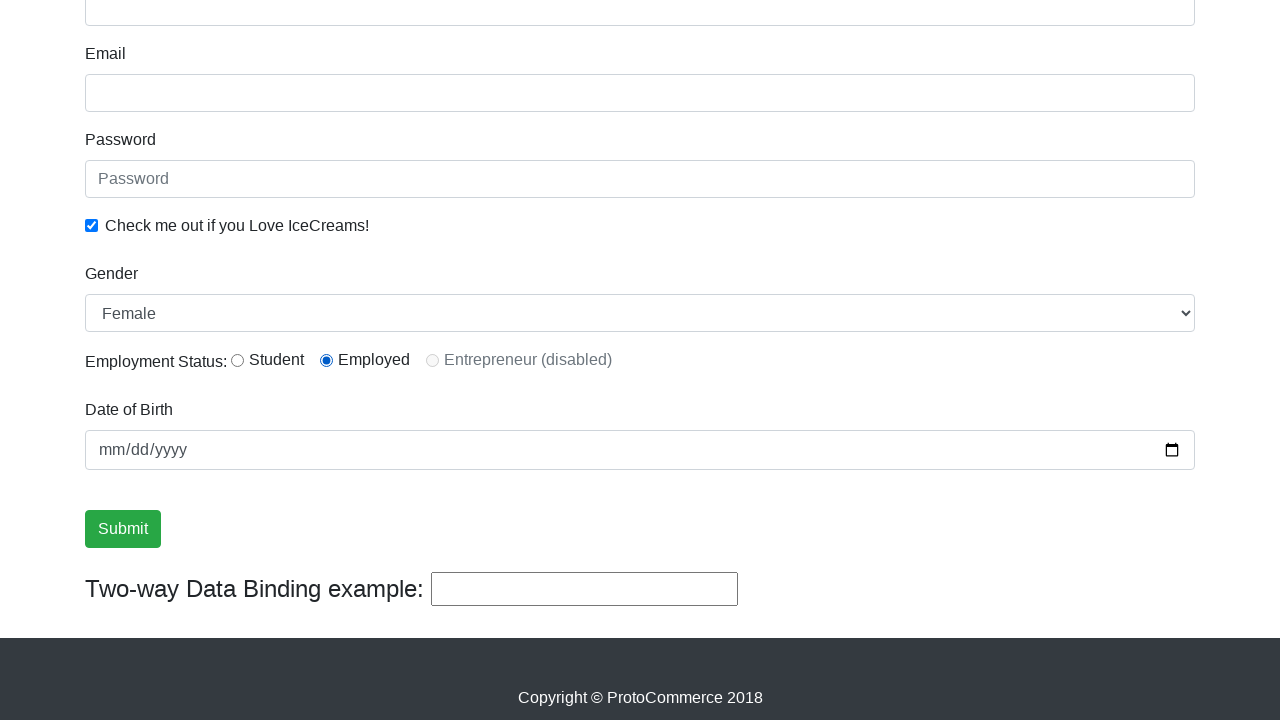

Filled password field with 'abc123' on internal:attr=[placeholder="Password"i]
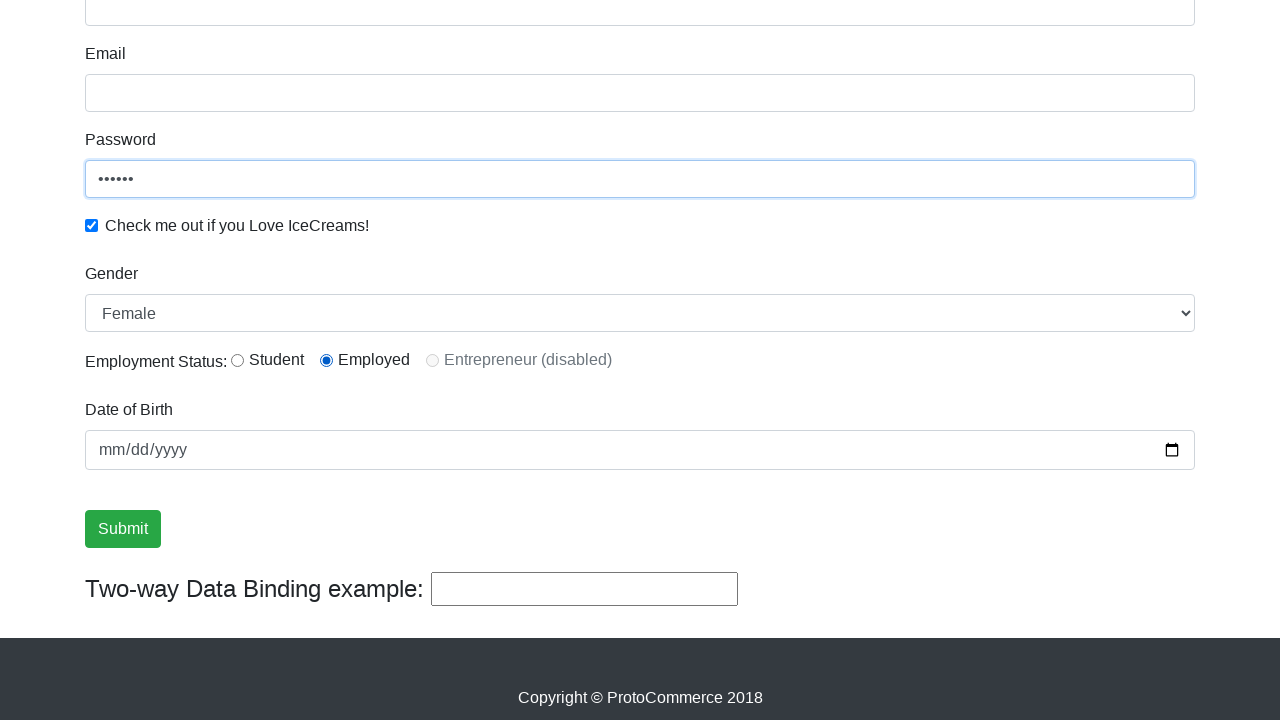

Clicked Submit button at (123, 529) on internal:role=button[name="Submit"i]
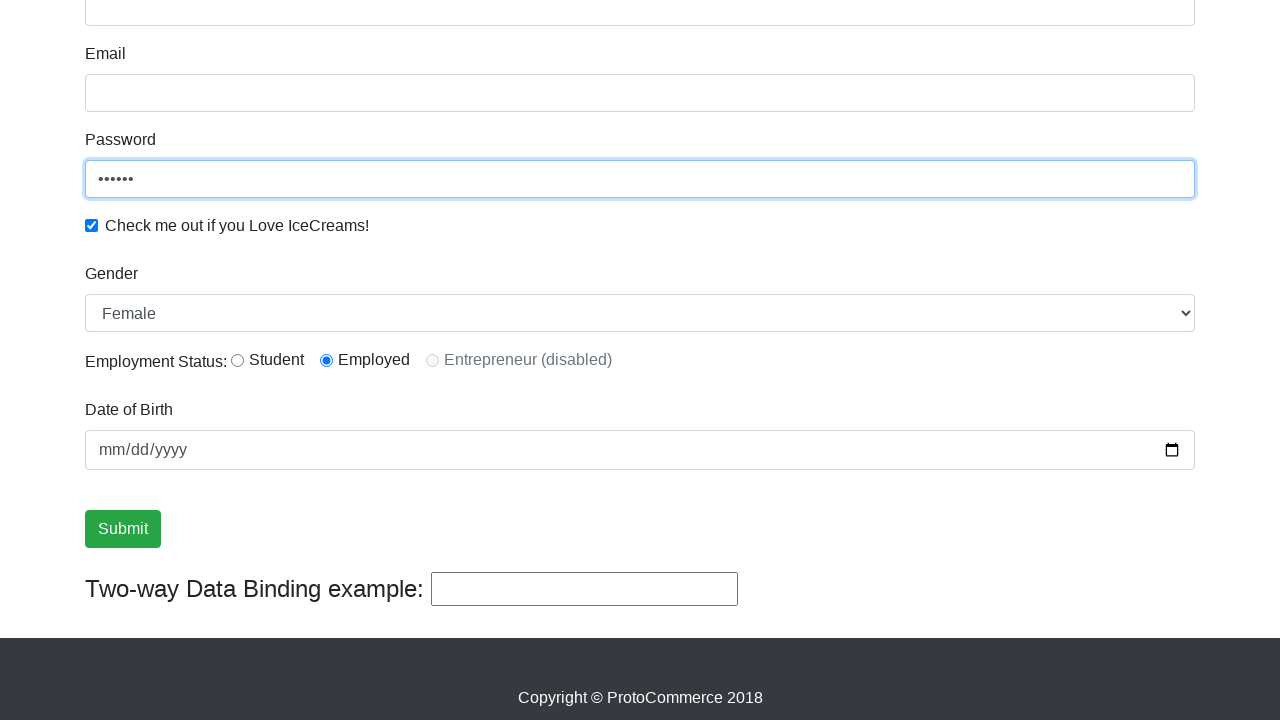

Success message appeared on form submission
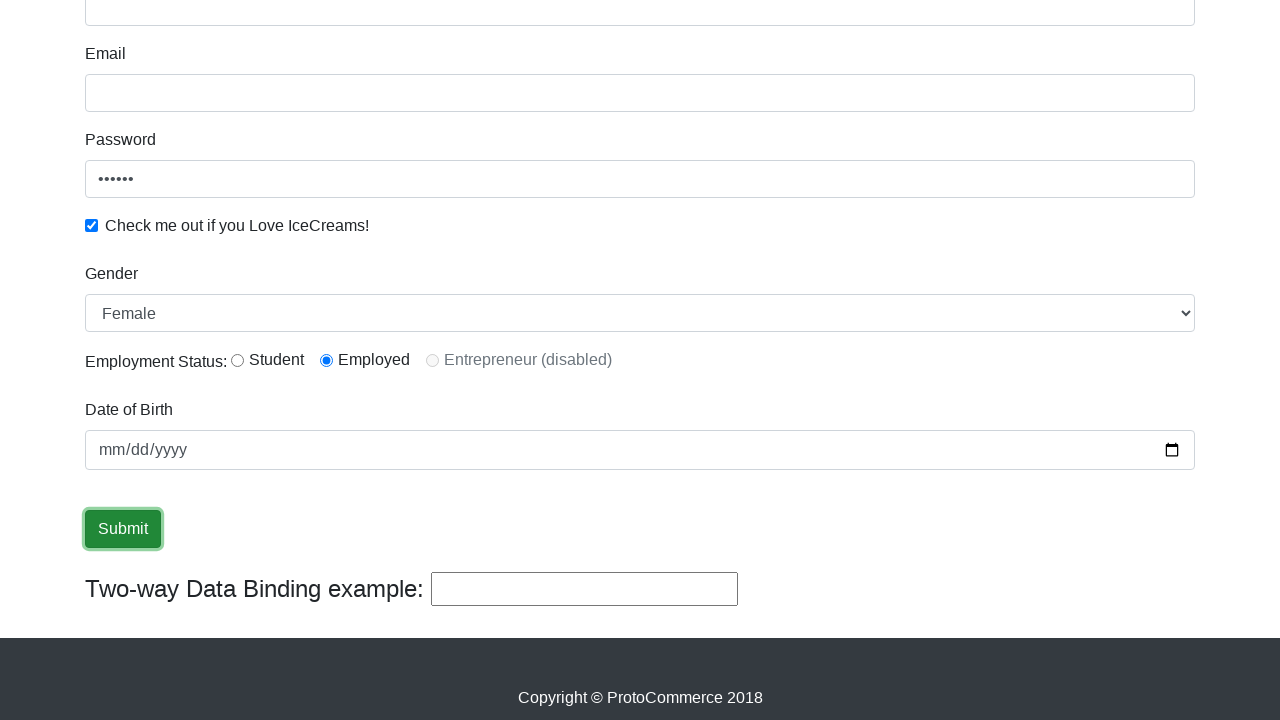

Clicked Shop navigation link at (349, 28) on internal:role=link[name="Shop"i]
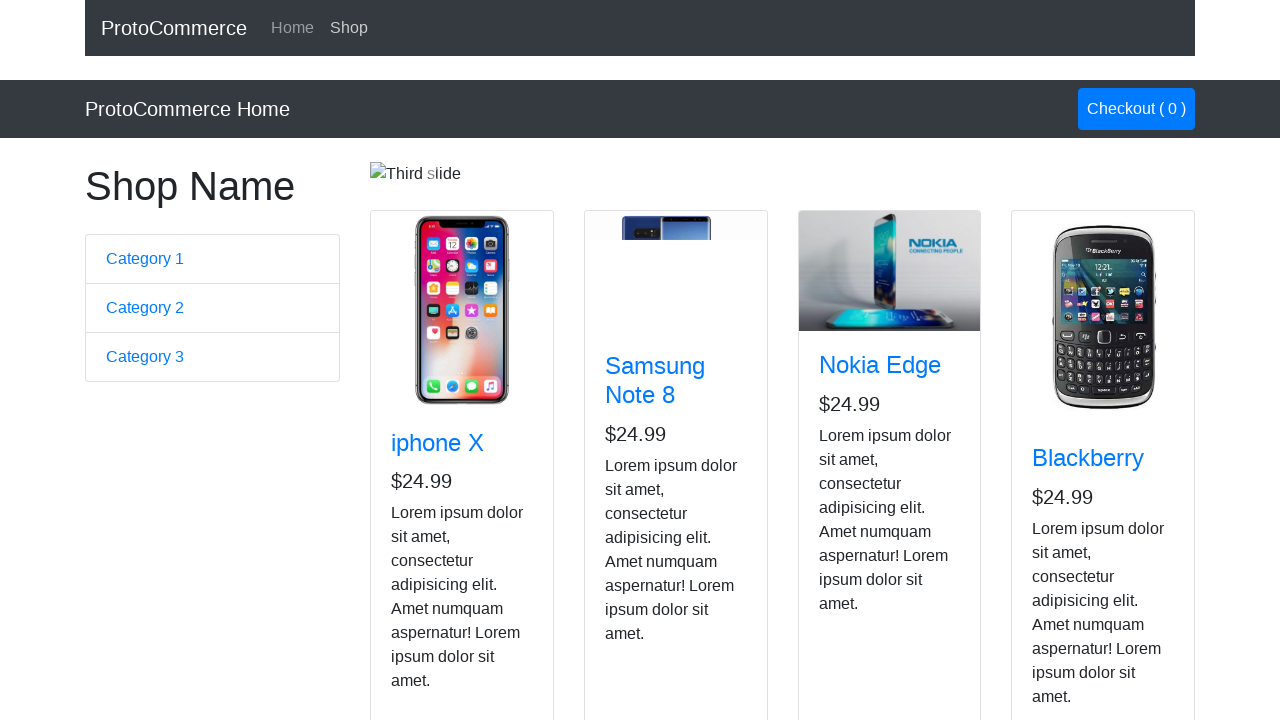

Clicked button on Nokia Edge product card at (854, 528) on app-card >> internal:has-text="Nokia Edge"i >> internal:role=button
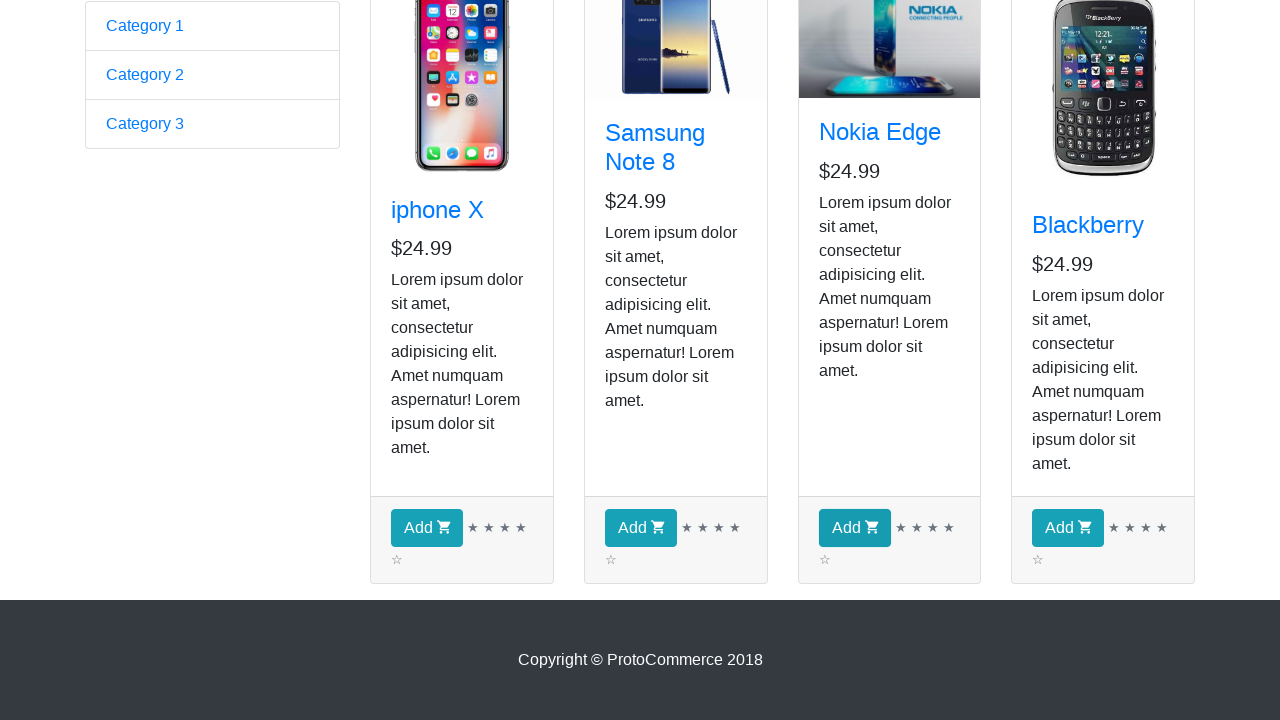

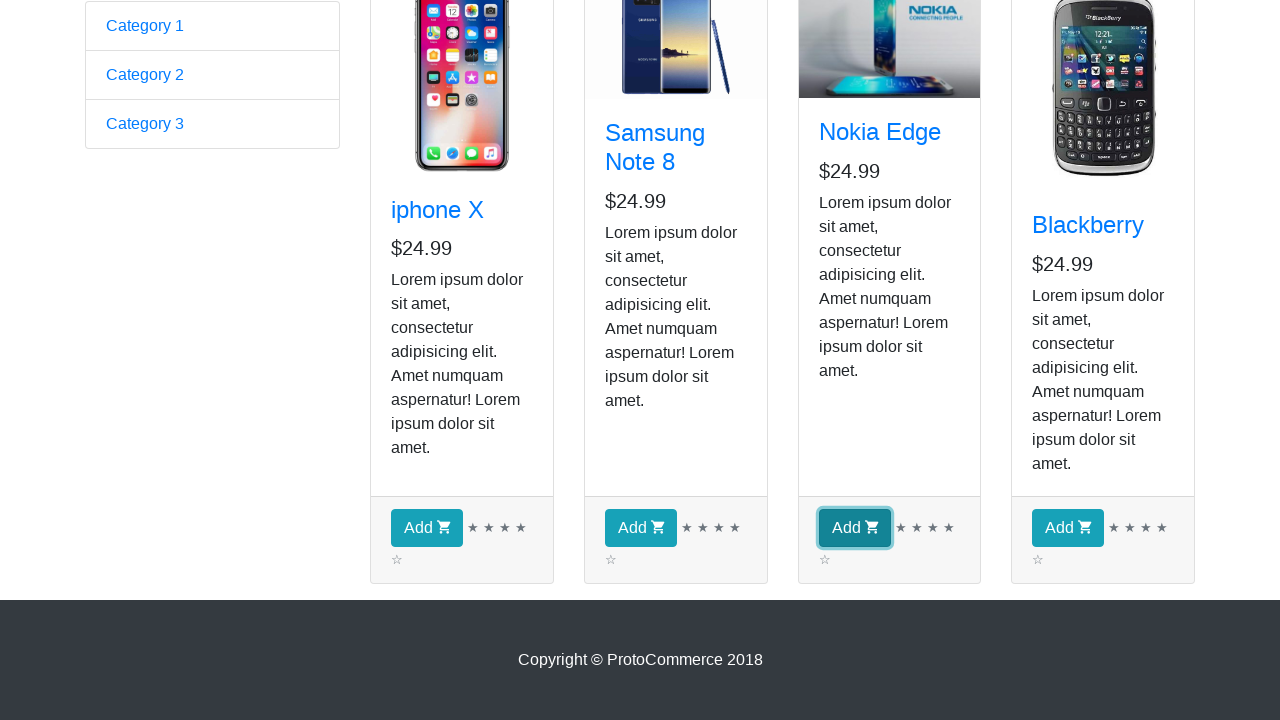